Tests double-click functionality by navigating to the Elements section, clicking Buttons, and performing a double-click action on a button to verify the correct message appears.

Starting URL: https://demoqa.com/

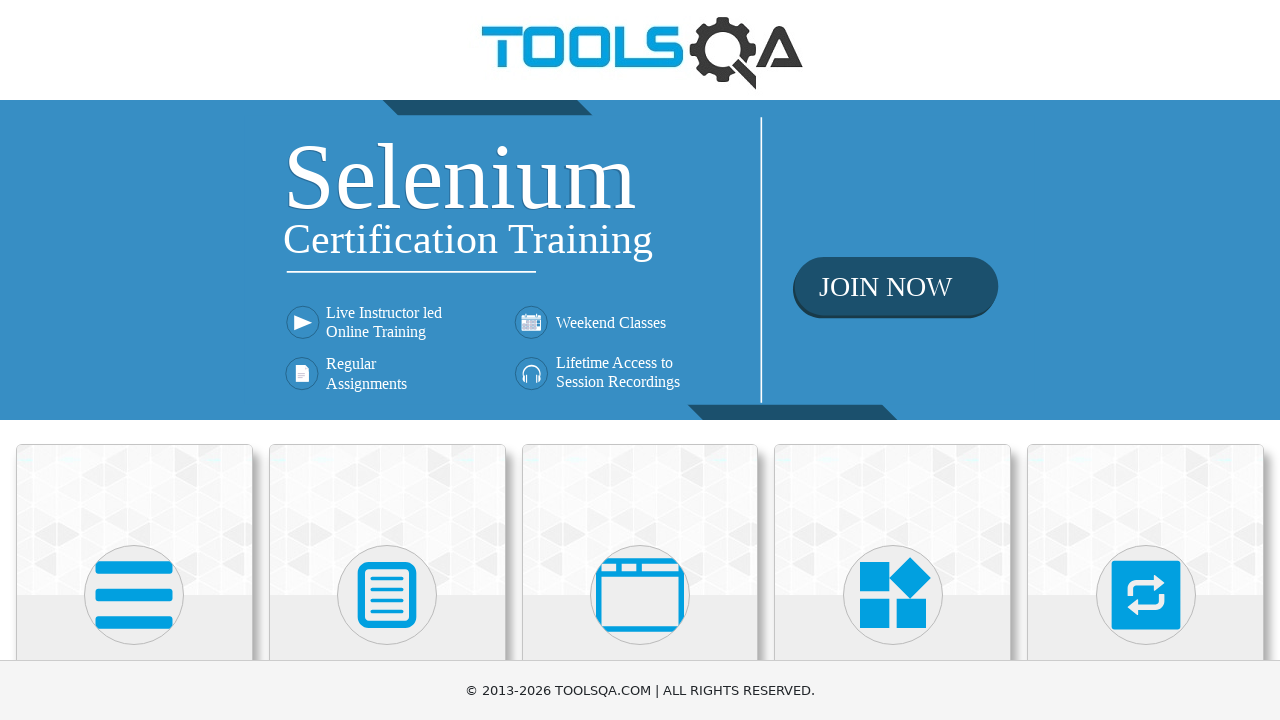

Clicked on Elements card at (134, 360) on xpath=//h5[text()='Elements']
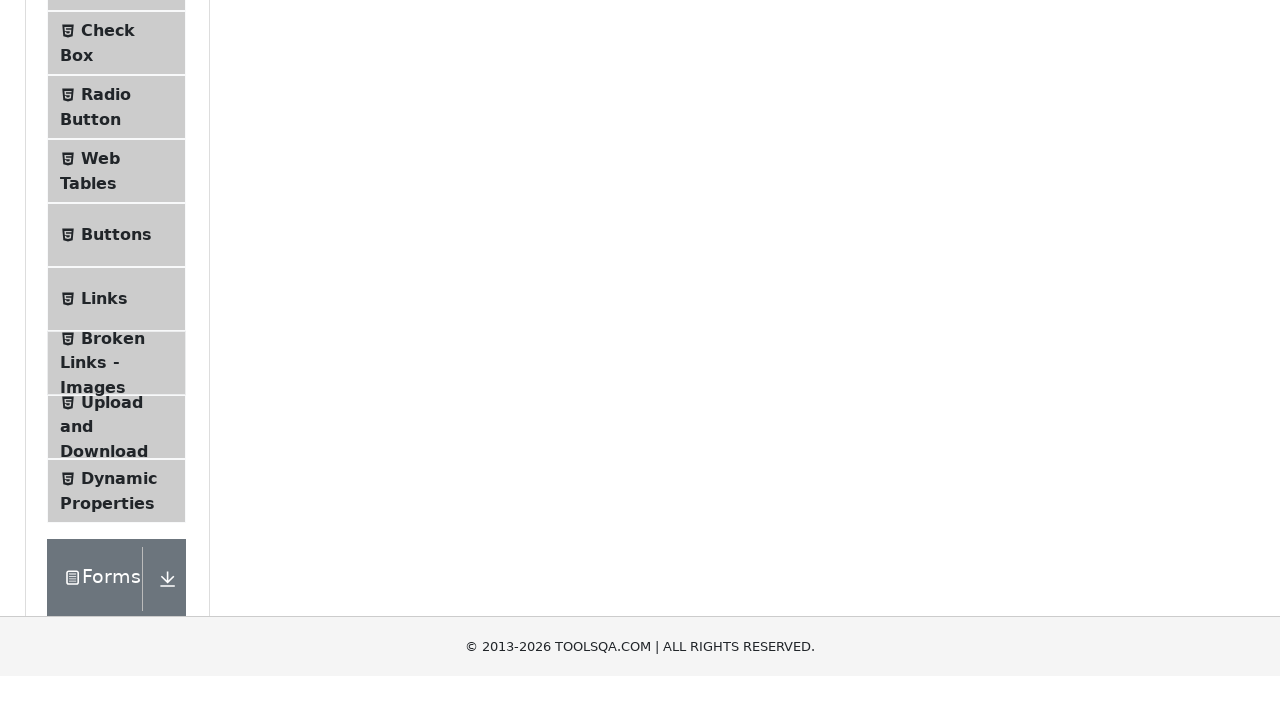

Clicked on Buttons menu item at (116, 517) on xpath=//span[@class='text' and text()='Buttons']
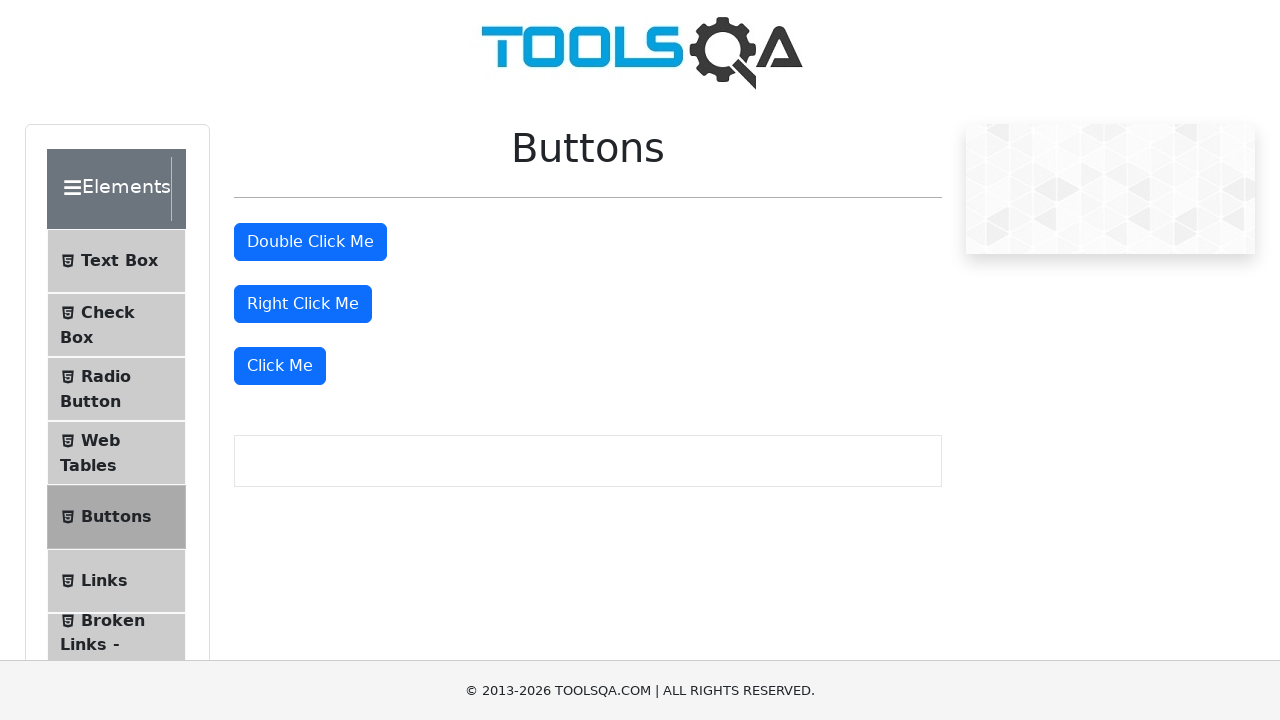

Performed double-click action on the button at (310, 242) on #doubleClickBtn
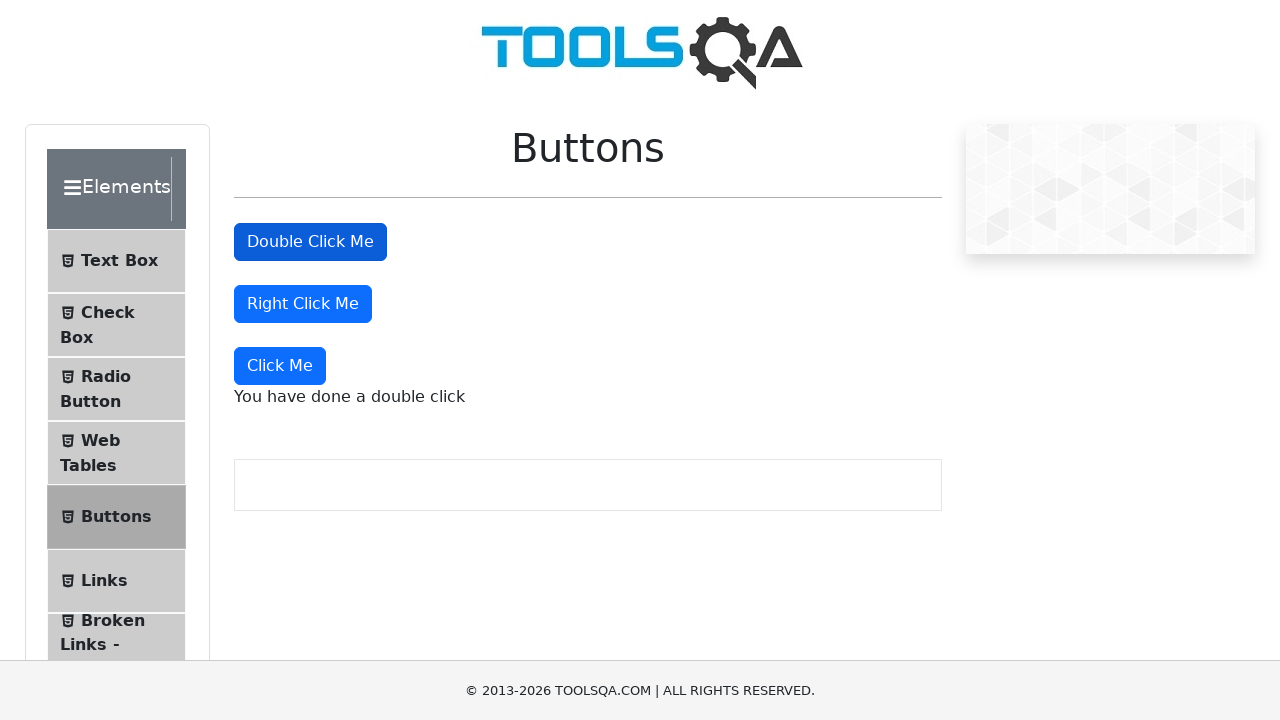

Verified double-click message appeared
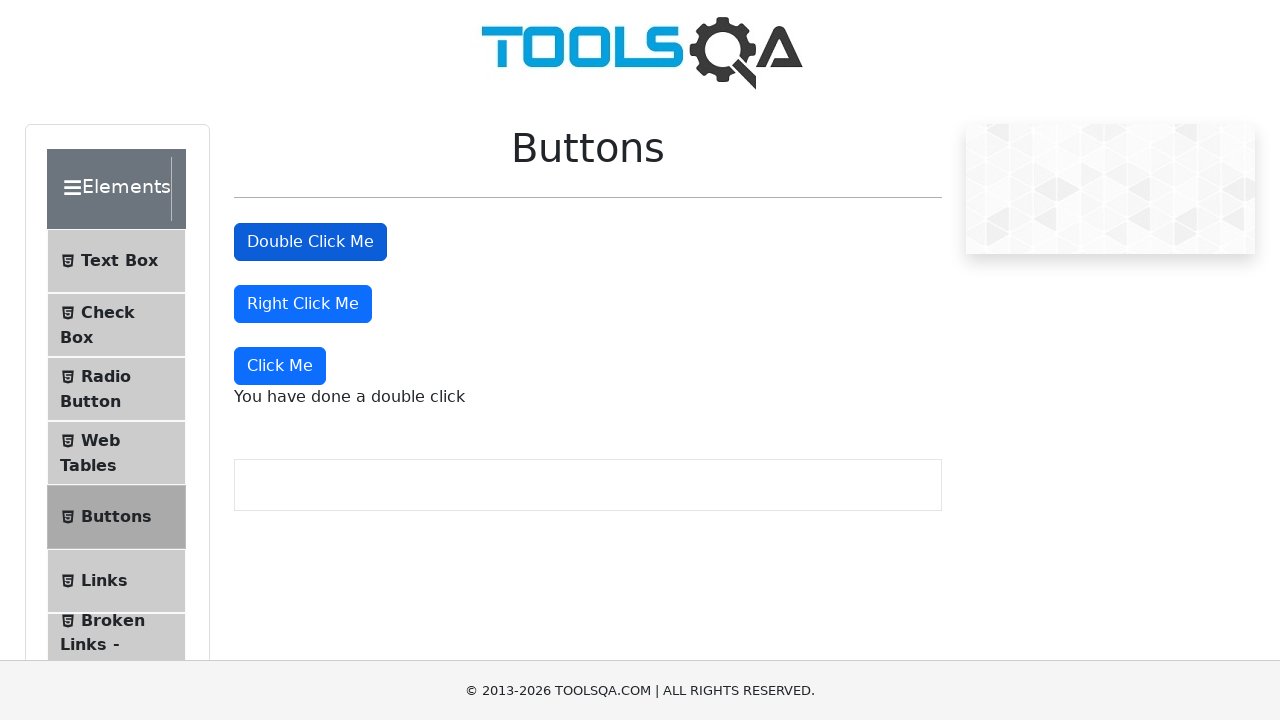

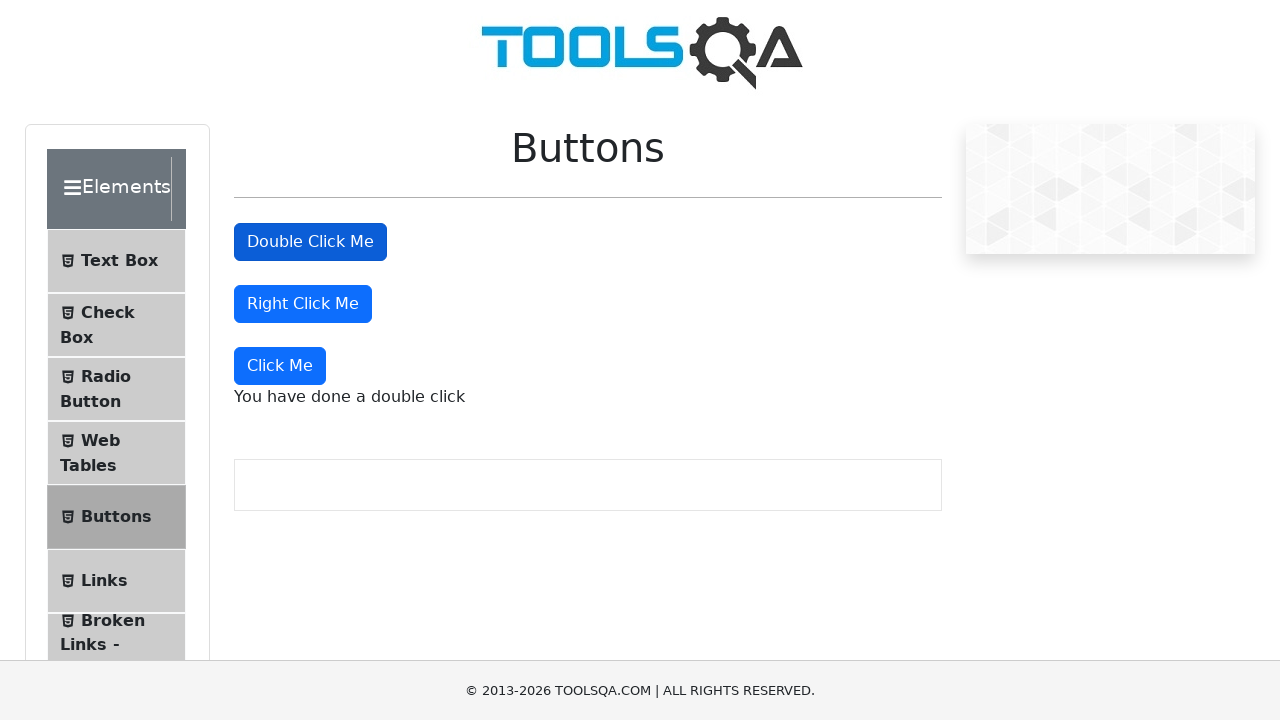